Verifies that the page title contains "Universität zu Köln"

Starting URL: https://www.uni-koeln.de/

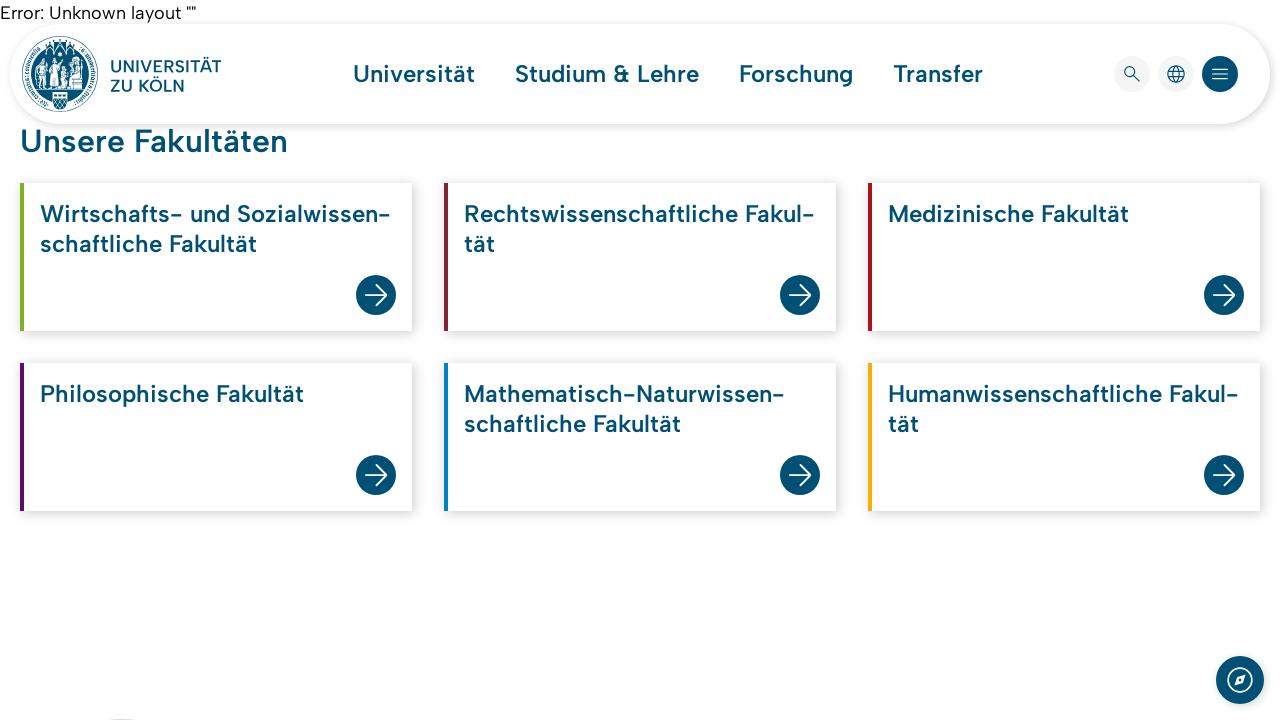

Navigated to https://www.uni-koeln.de/
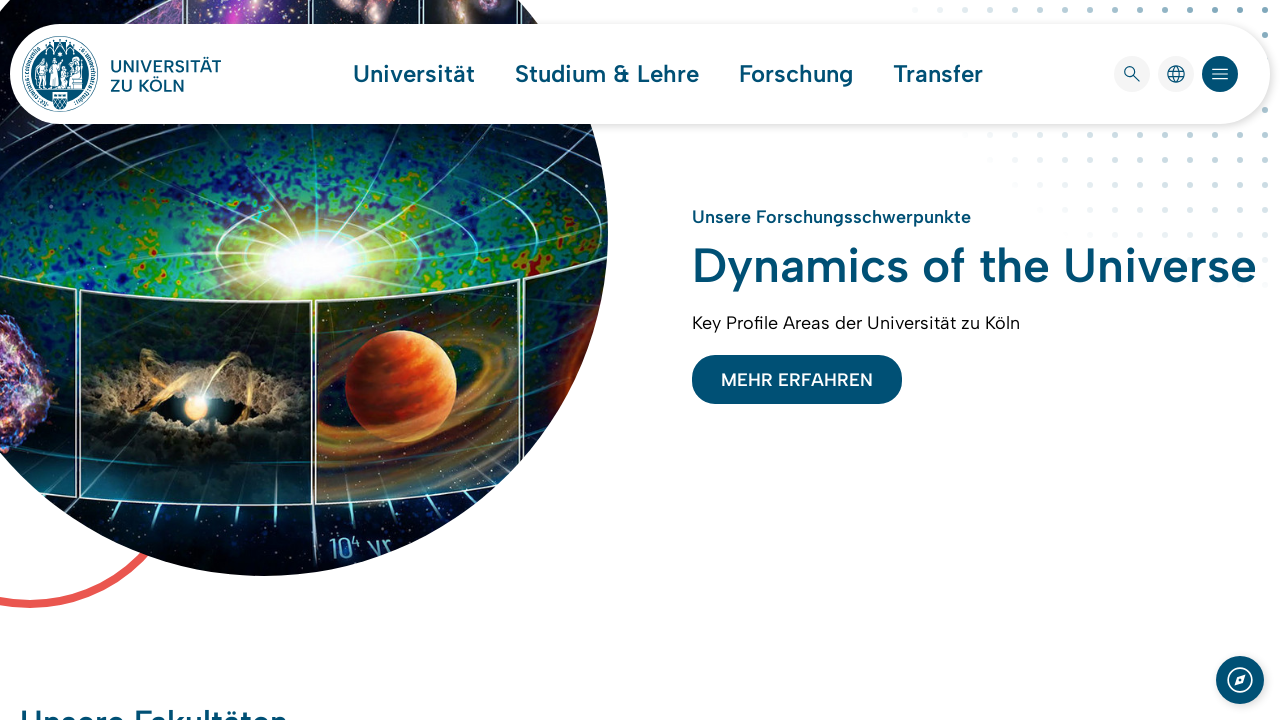

Verified page title contains 'Universität zu Köln'
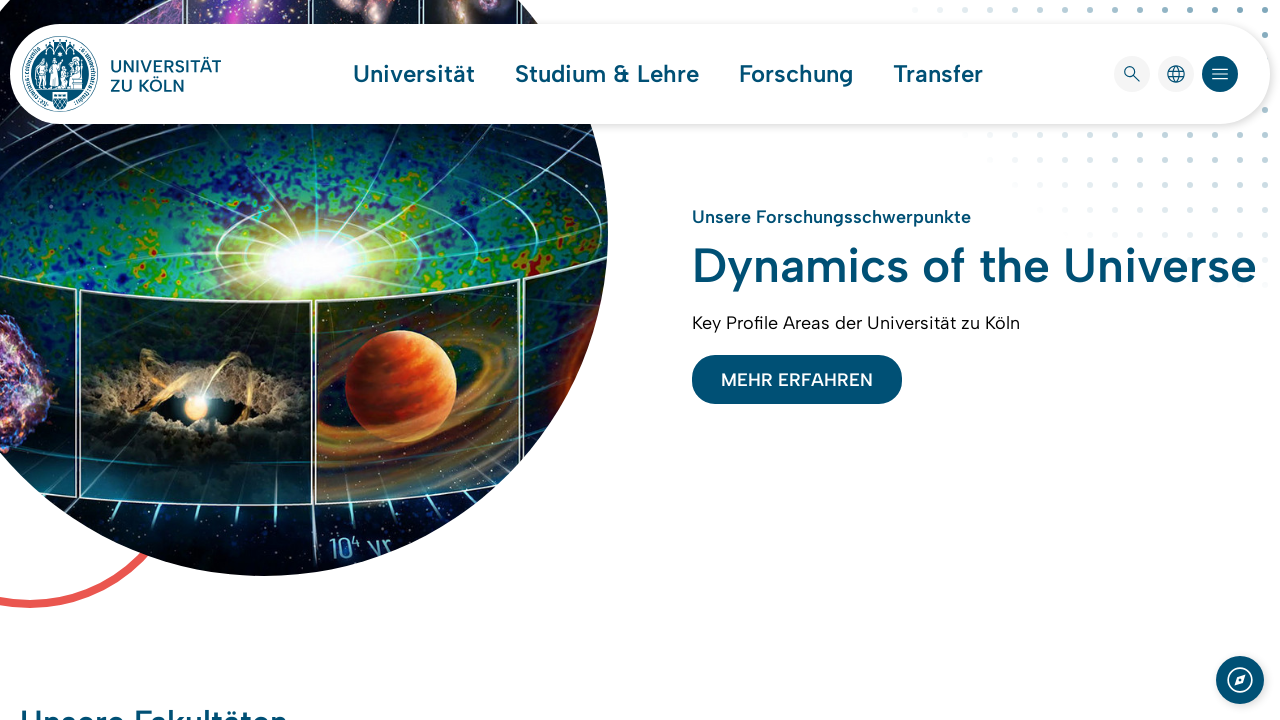

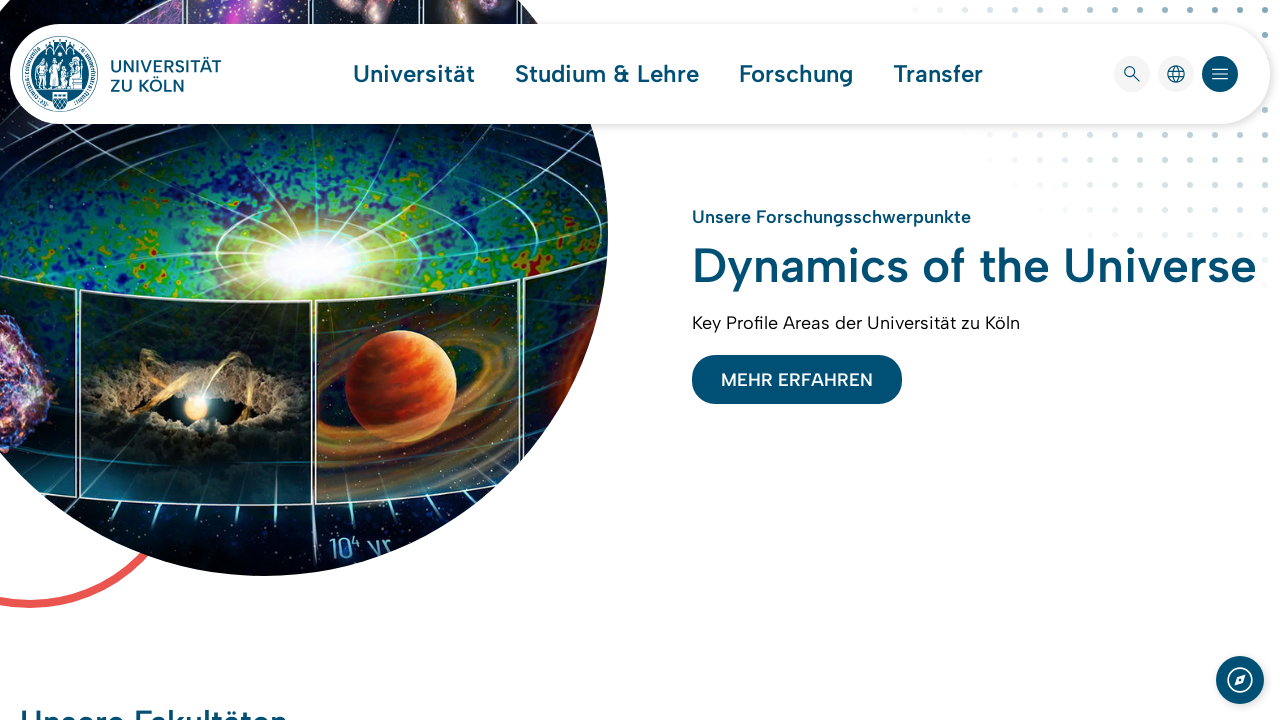